Tests calculator by entering 5 and 6, clicking Go, and waiting for the result to show 11 with a specific locator.

Starting URL: https://juliemr.github.io/protractor-demo/

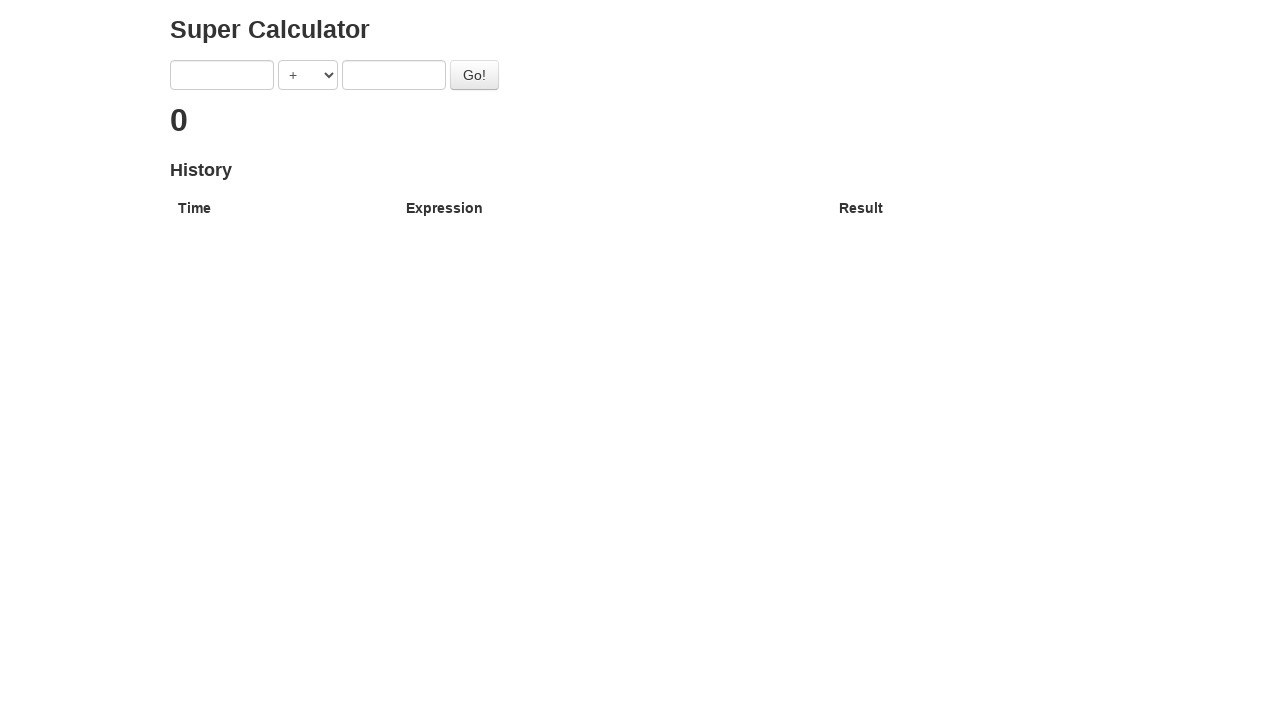

Filled first number input with '5' on input[ng-model='first']
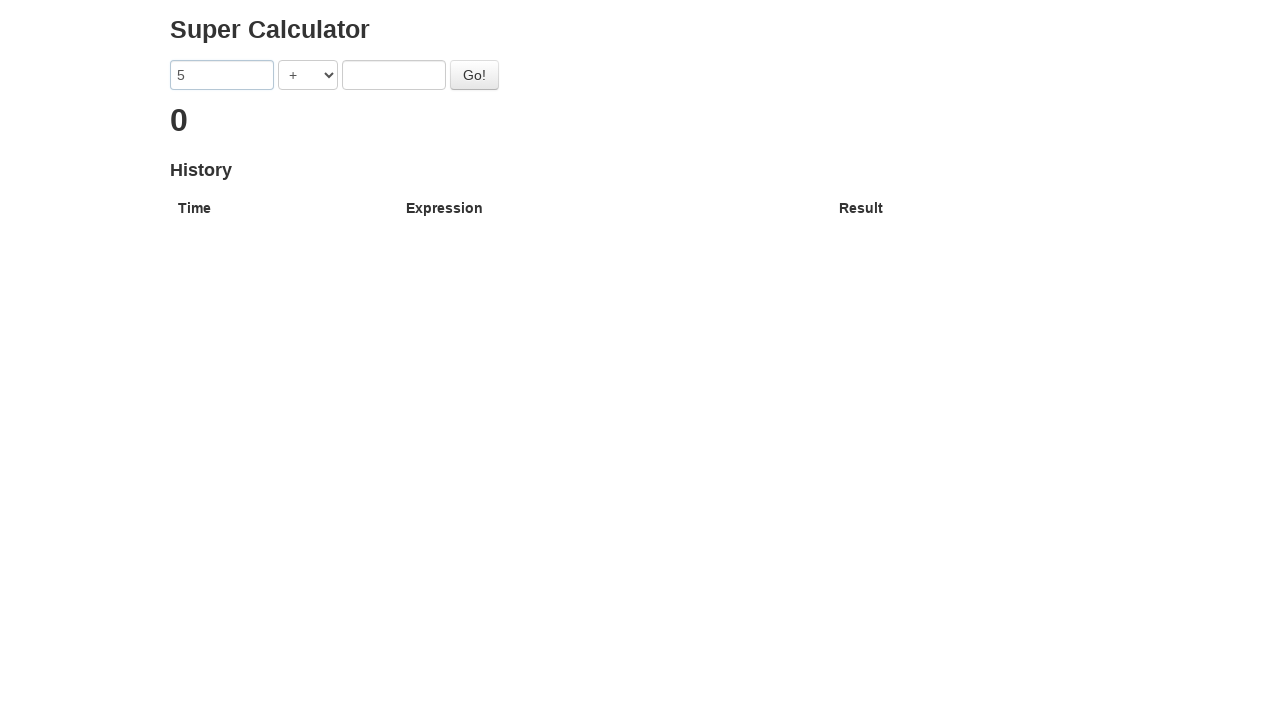

Filled second number input with '6' on input[ng-model='second']
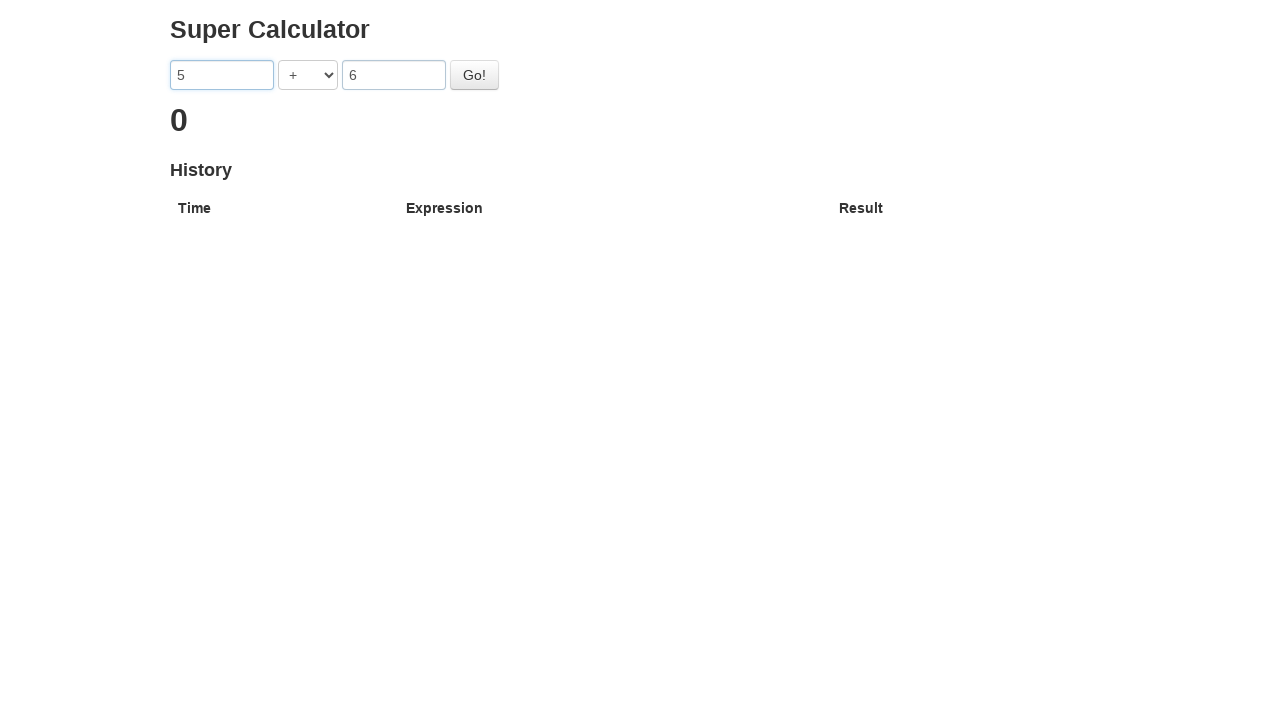

Clicked the Go button at (474, 75) on #gobutton
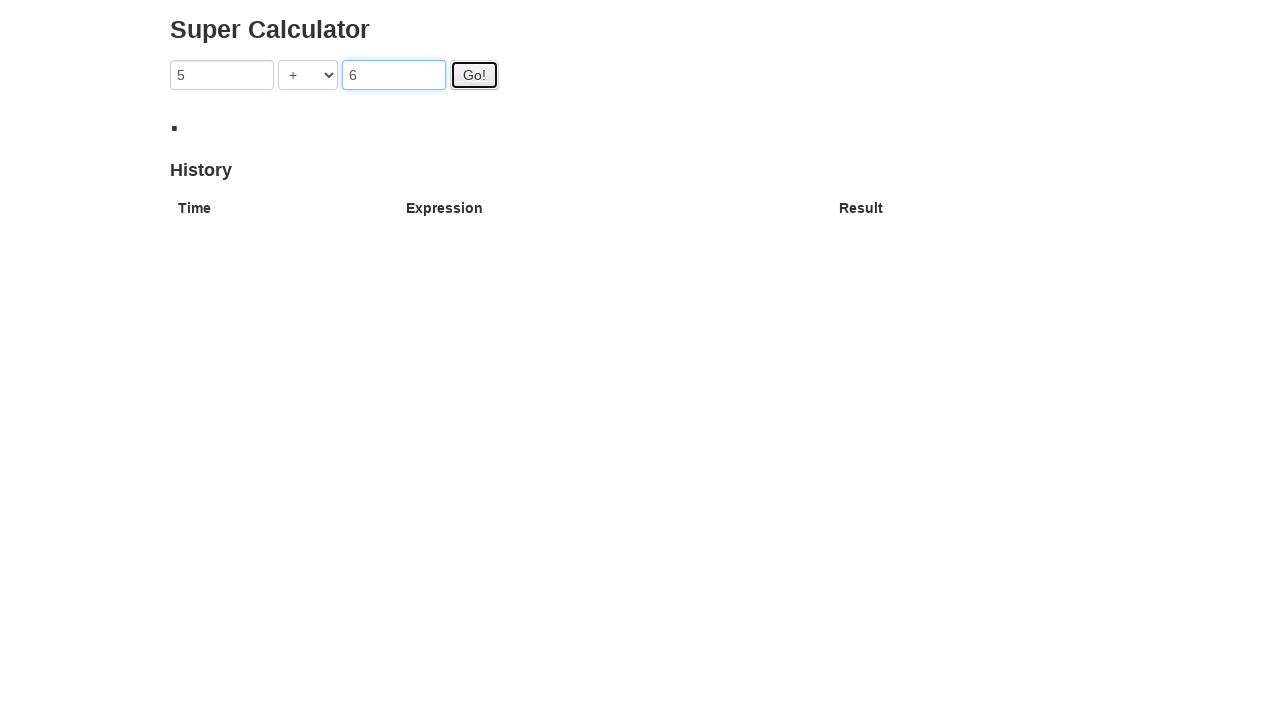

Result displayed showing '11'
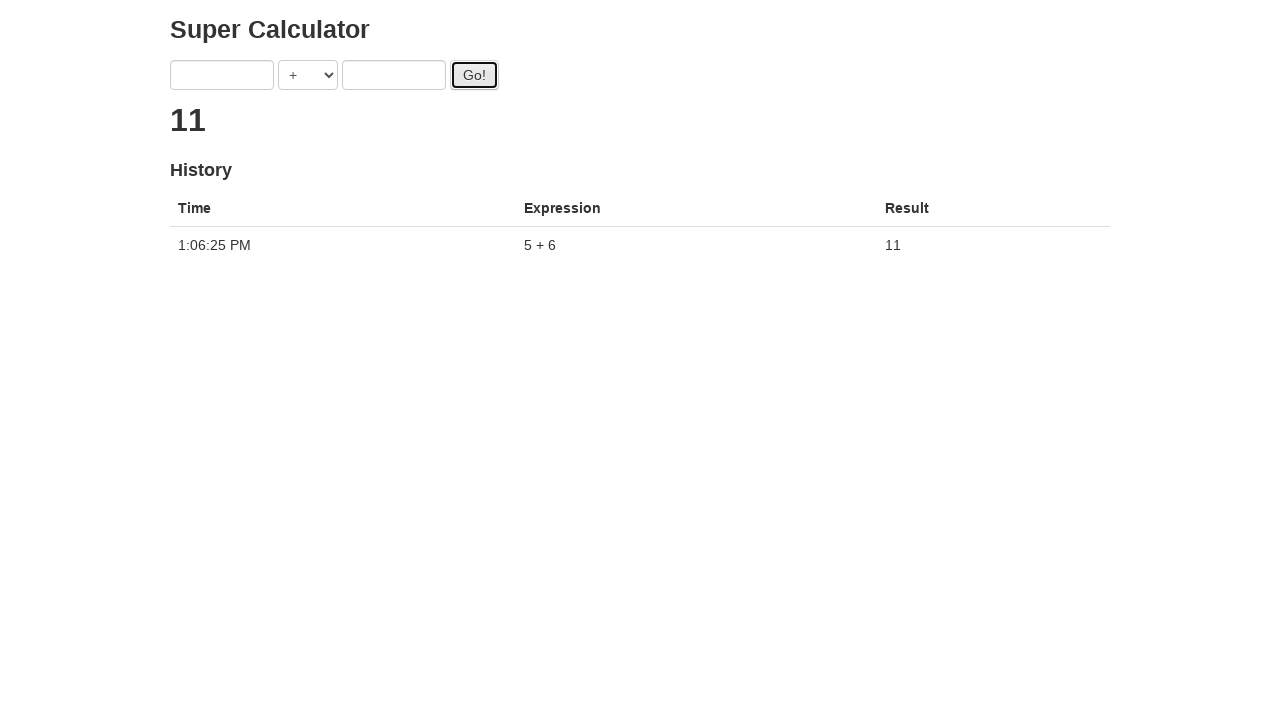

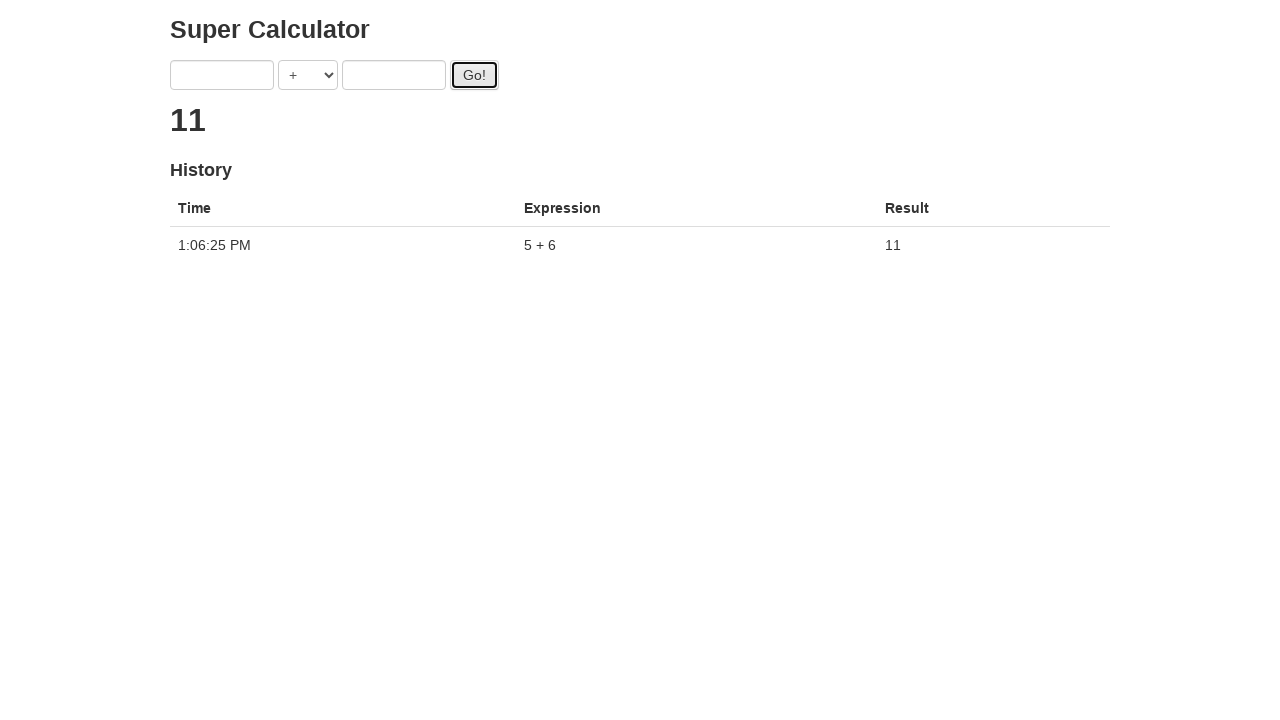